Opens the TakeUForward website and maximizes the browser window. This is a basic smoke test to verify the site loads.

Starting URL: https://takeuforward.org/

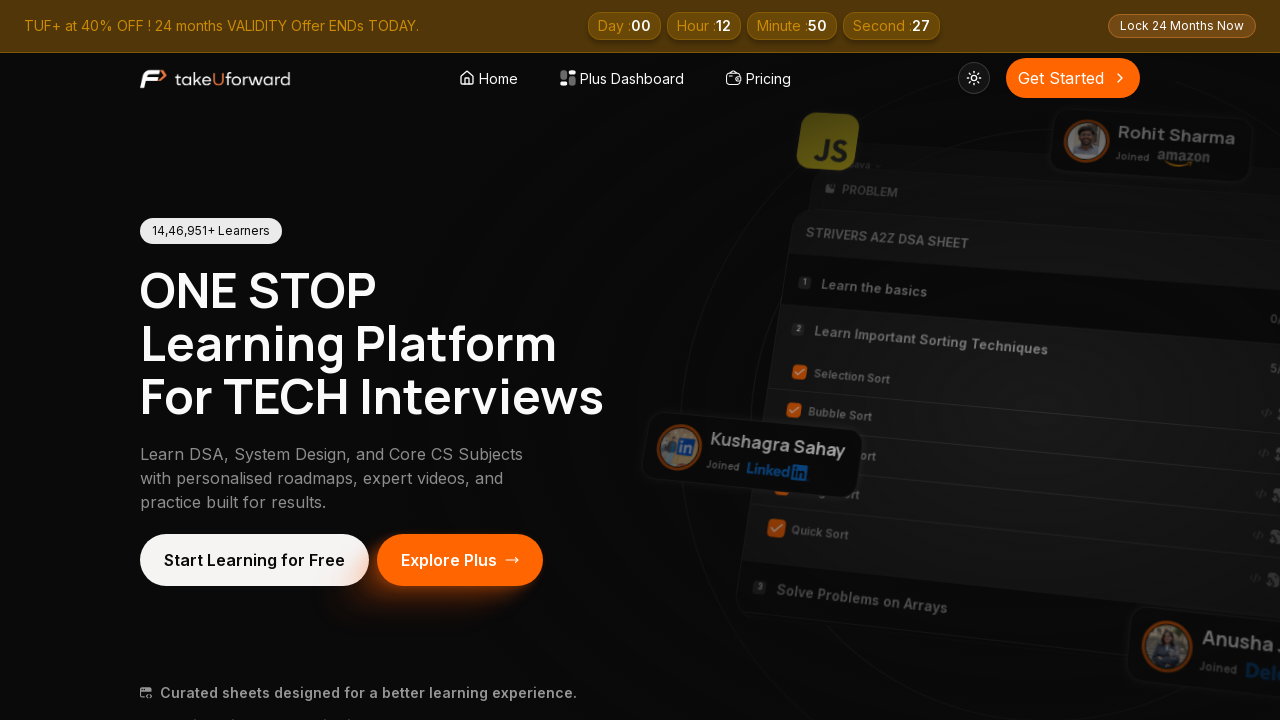

Set viewport size to 1920x1080 to maximize browser window
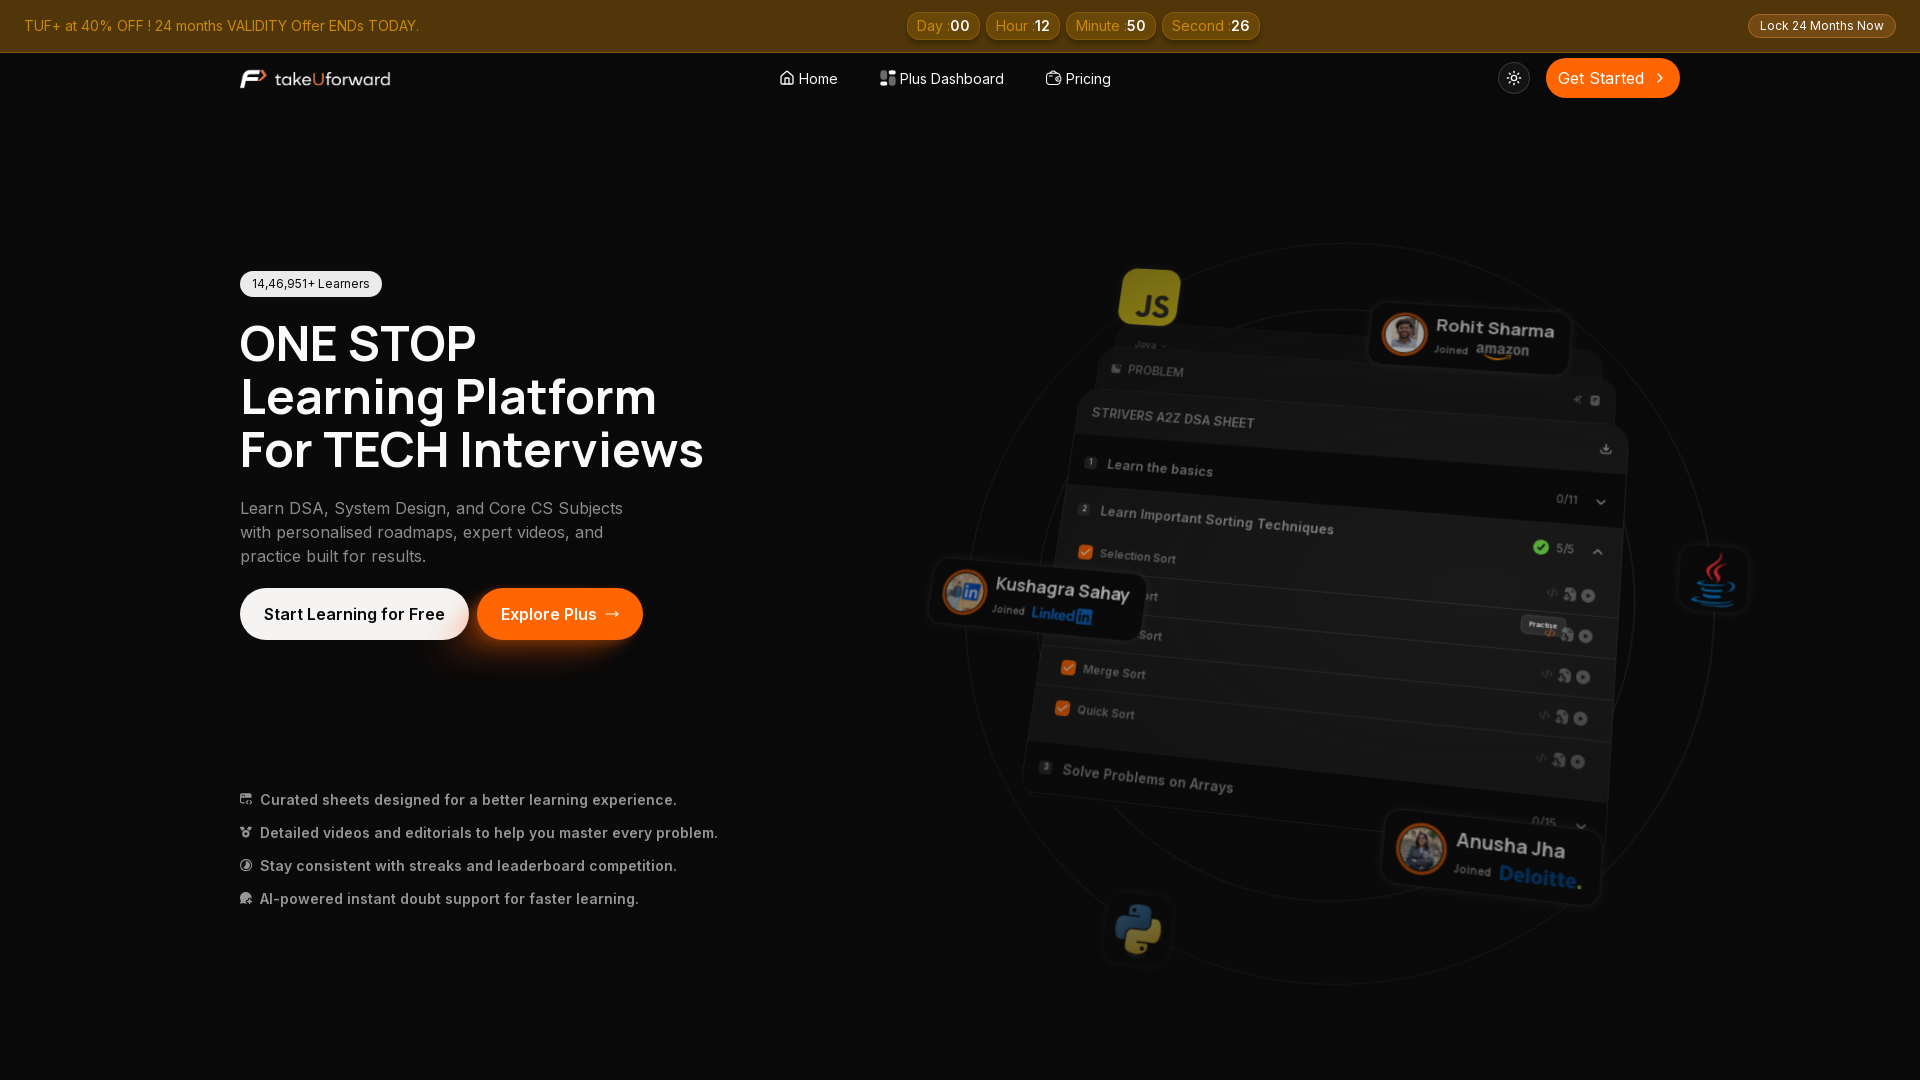

Waited for page to reach domcontentloaded state
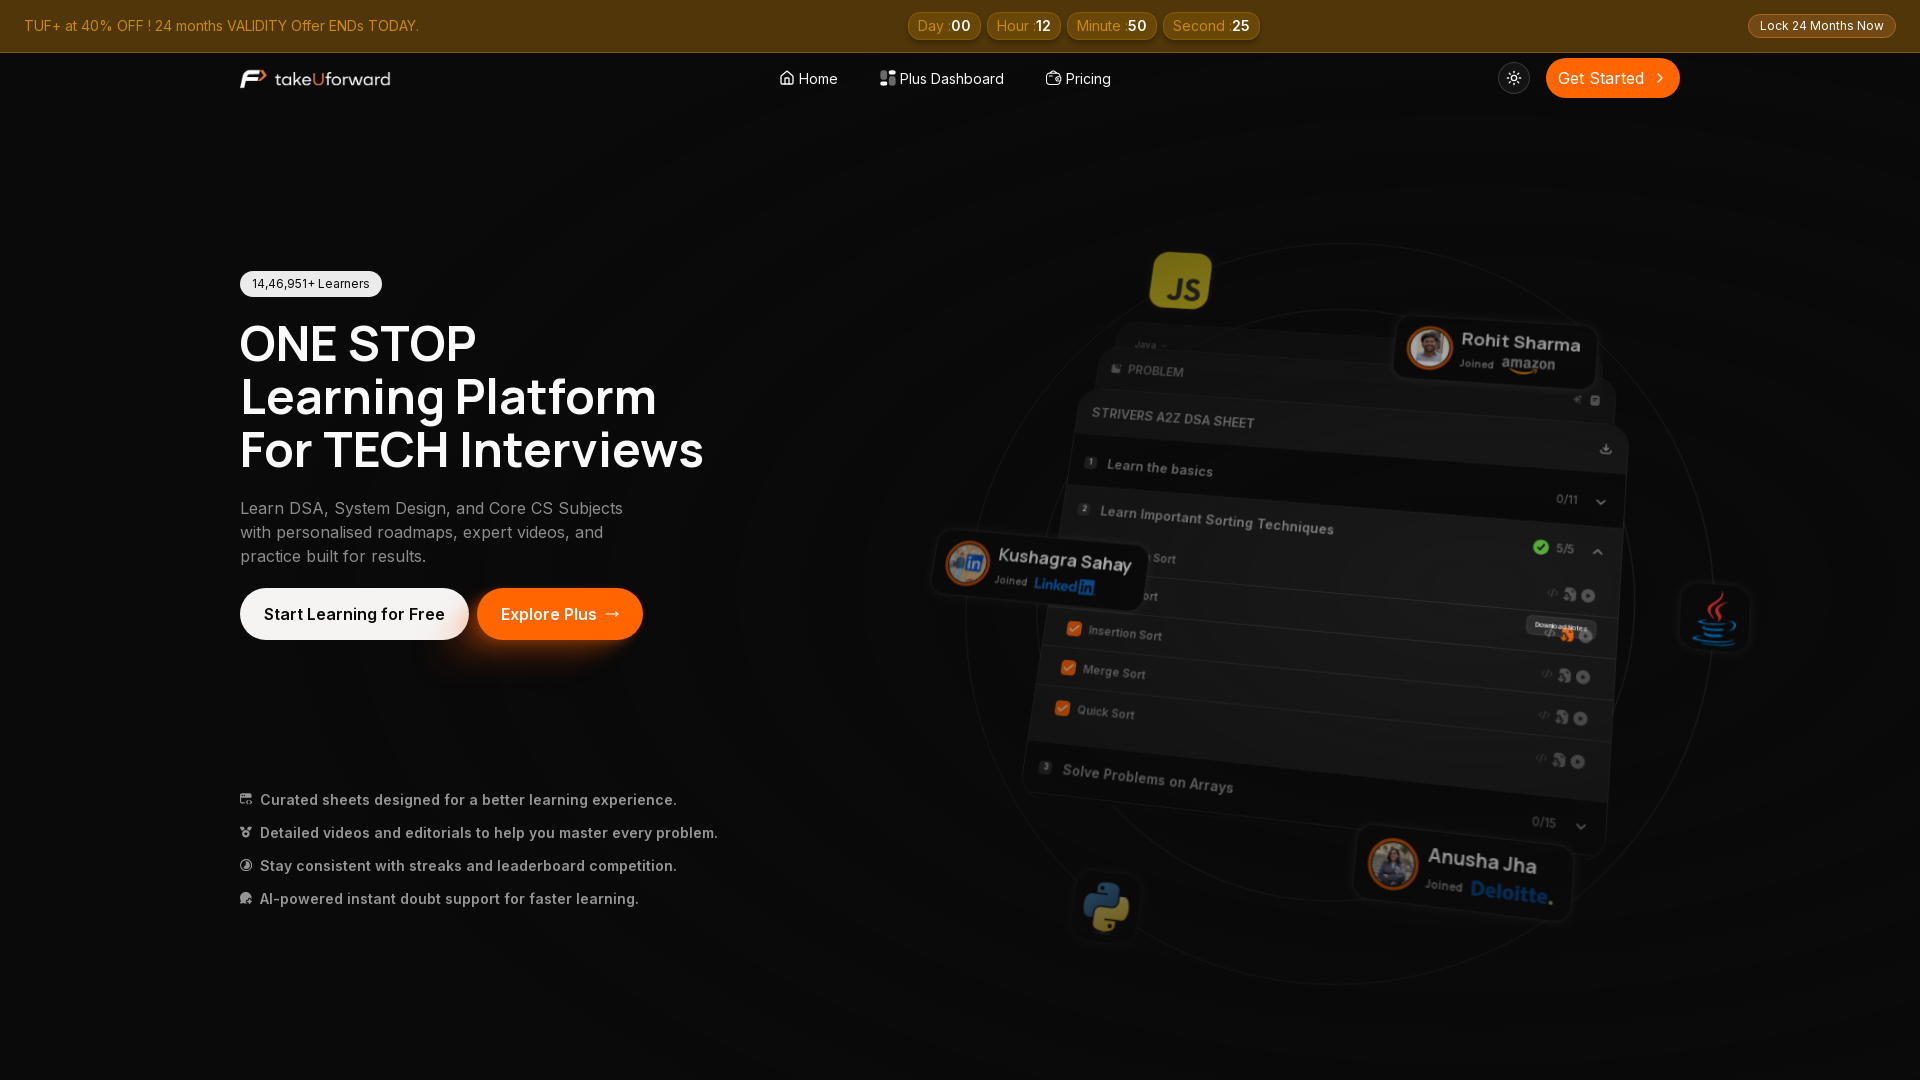

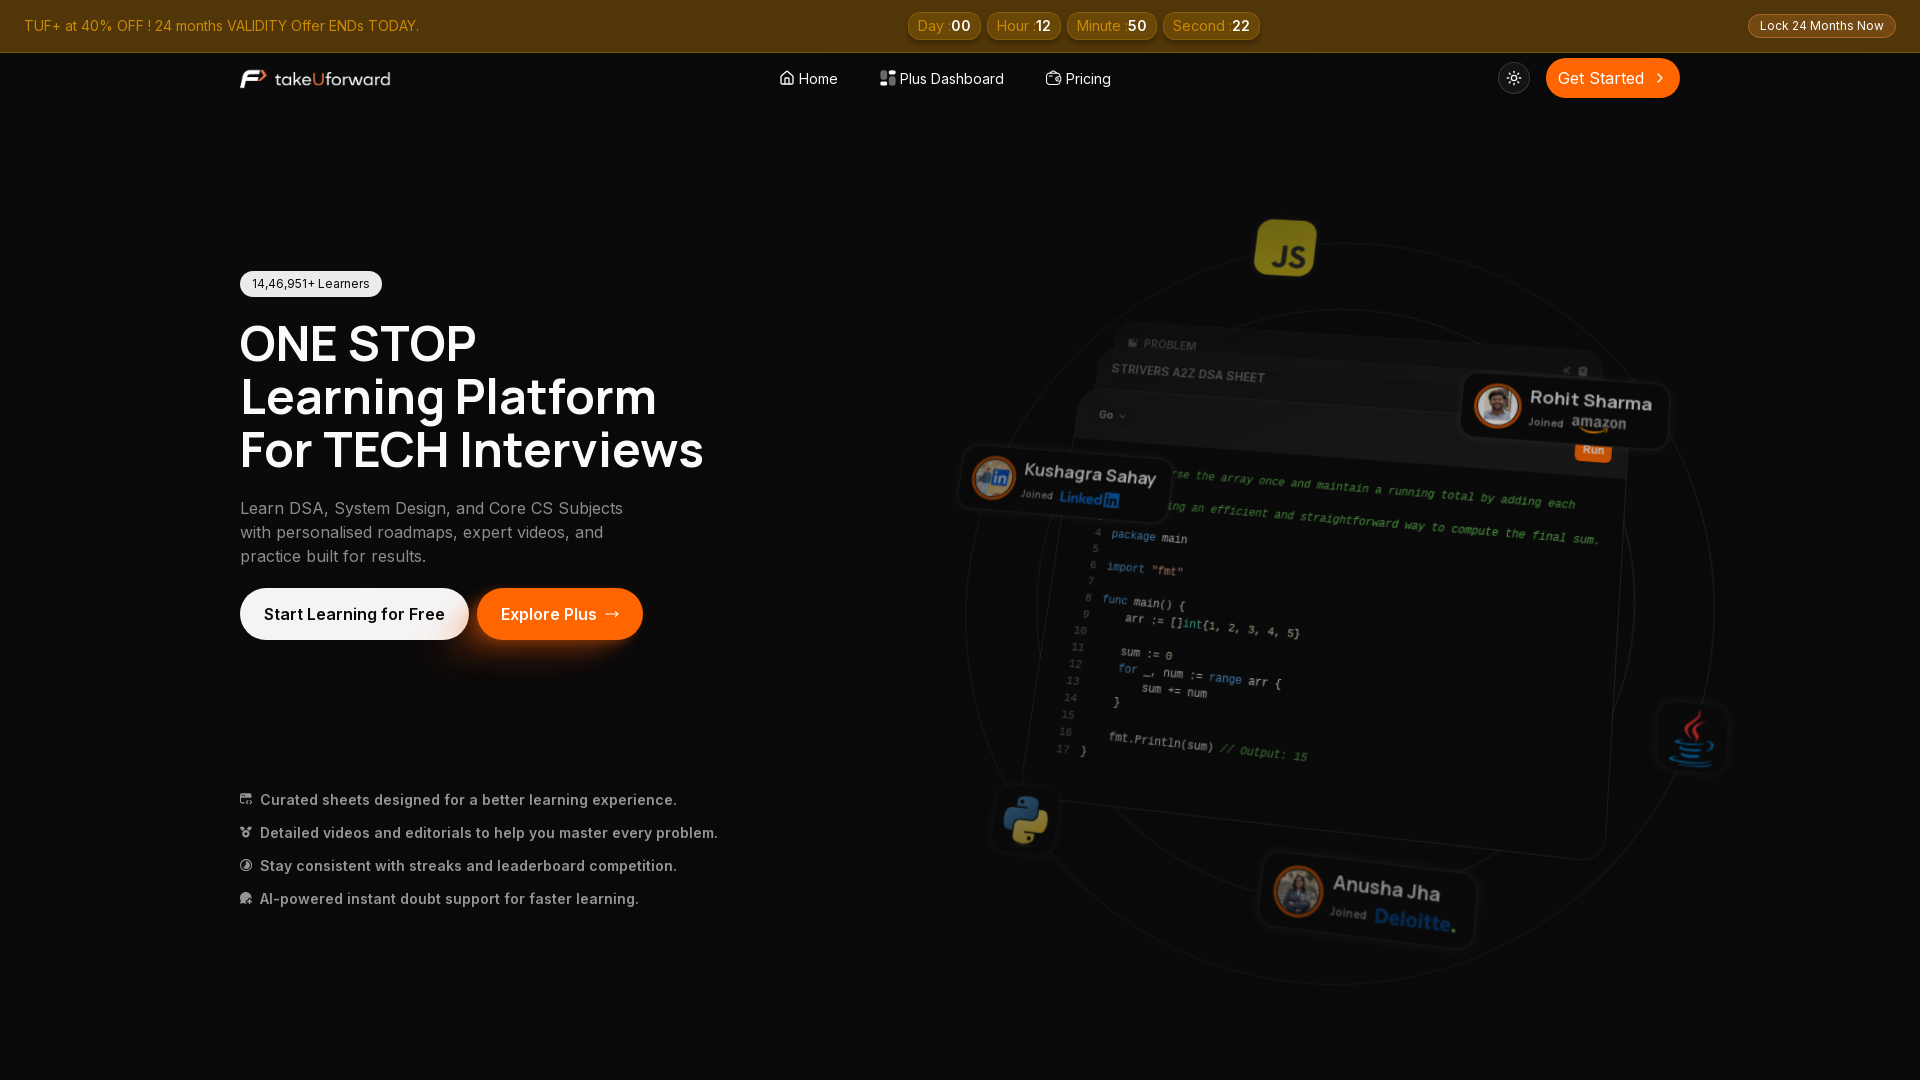